Tests dynamically loaded page elements by navigating to the dynamic loading page, clicking Example 1, and triggering the loading of hidden content

Starting URL: https://the-internet.herokuapp.com/

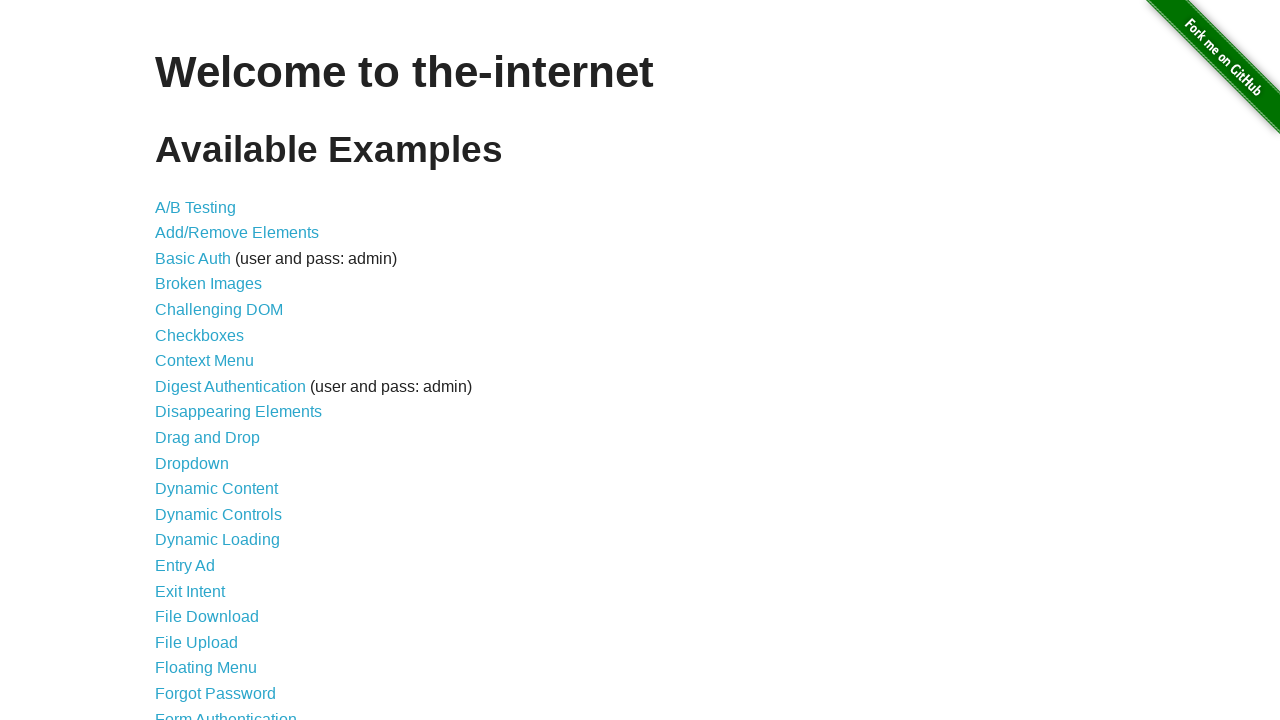

Clicked on Dynamic Loading link at (218, 540) on internal:role=link >> internal:has-text="Dynamic Loading"i
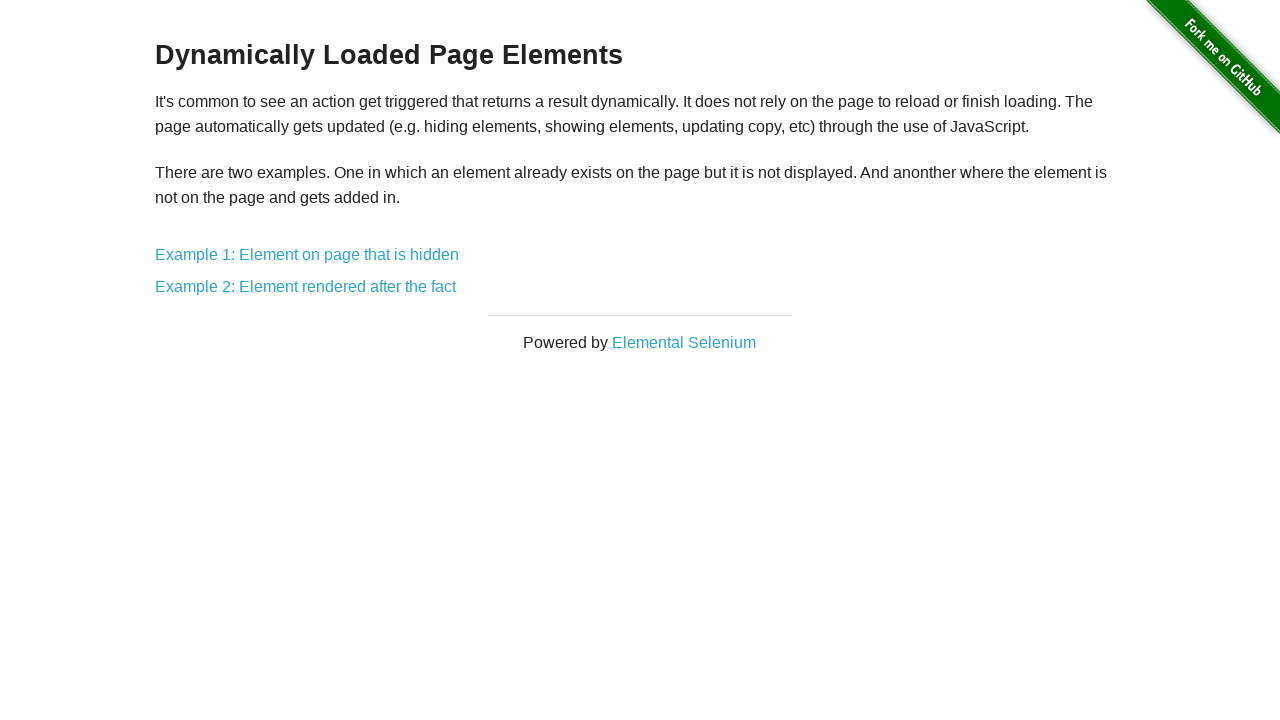

Waited for heading to load
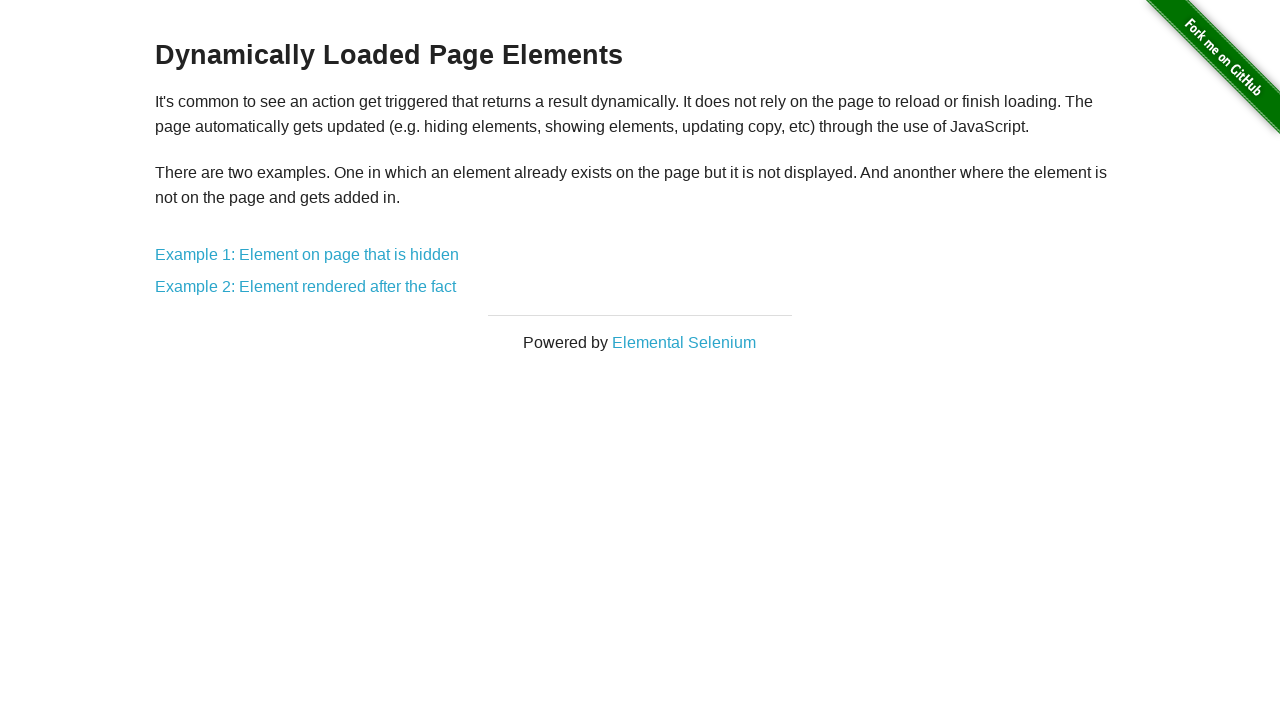

Clicked on Example 1 at (307, 255) on internal:text="Example 1"i
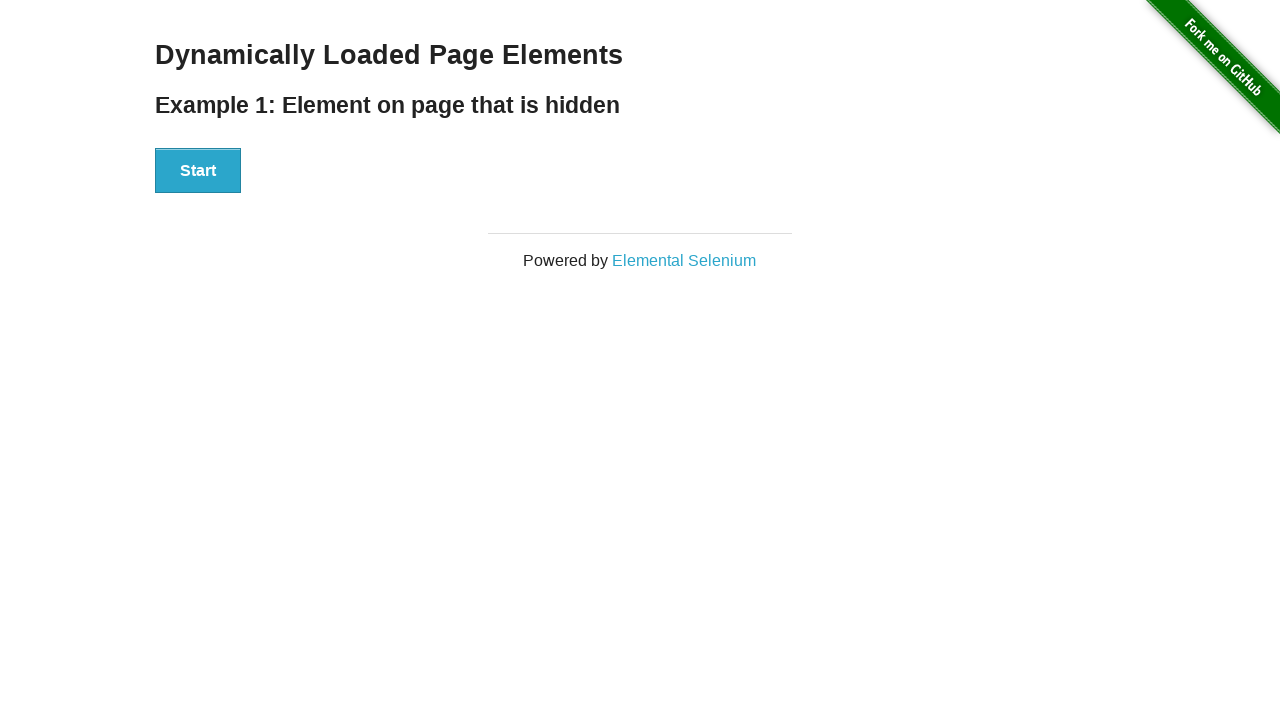

Clicked the Start button to trigger dynamic loading at (198, 171) on internal:role=button
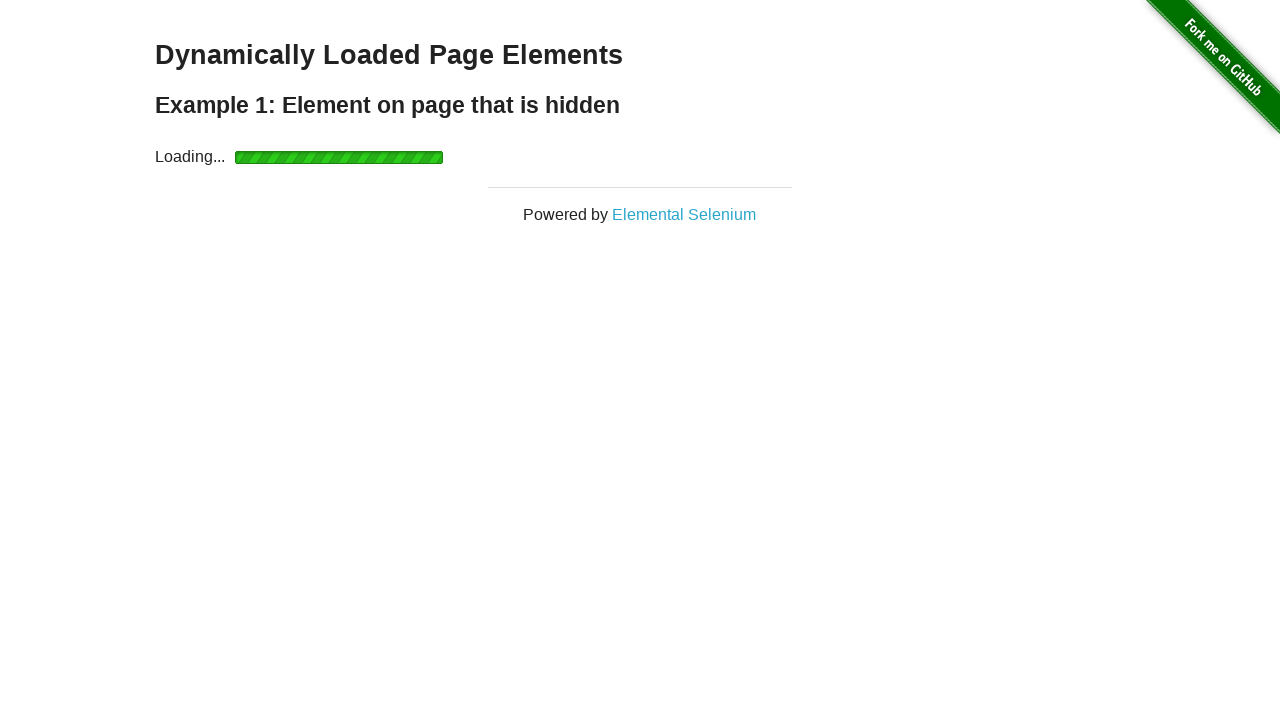

Dynamic content loaded and finish element appeared
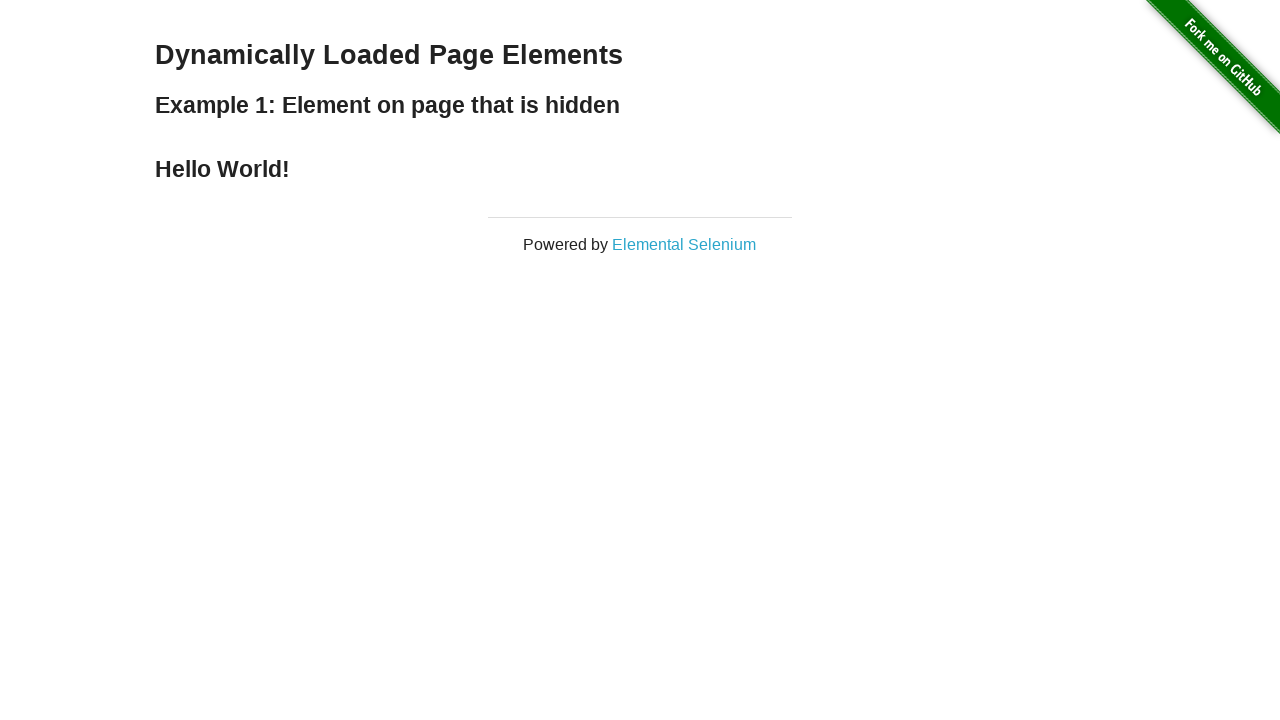

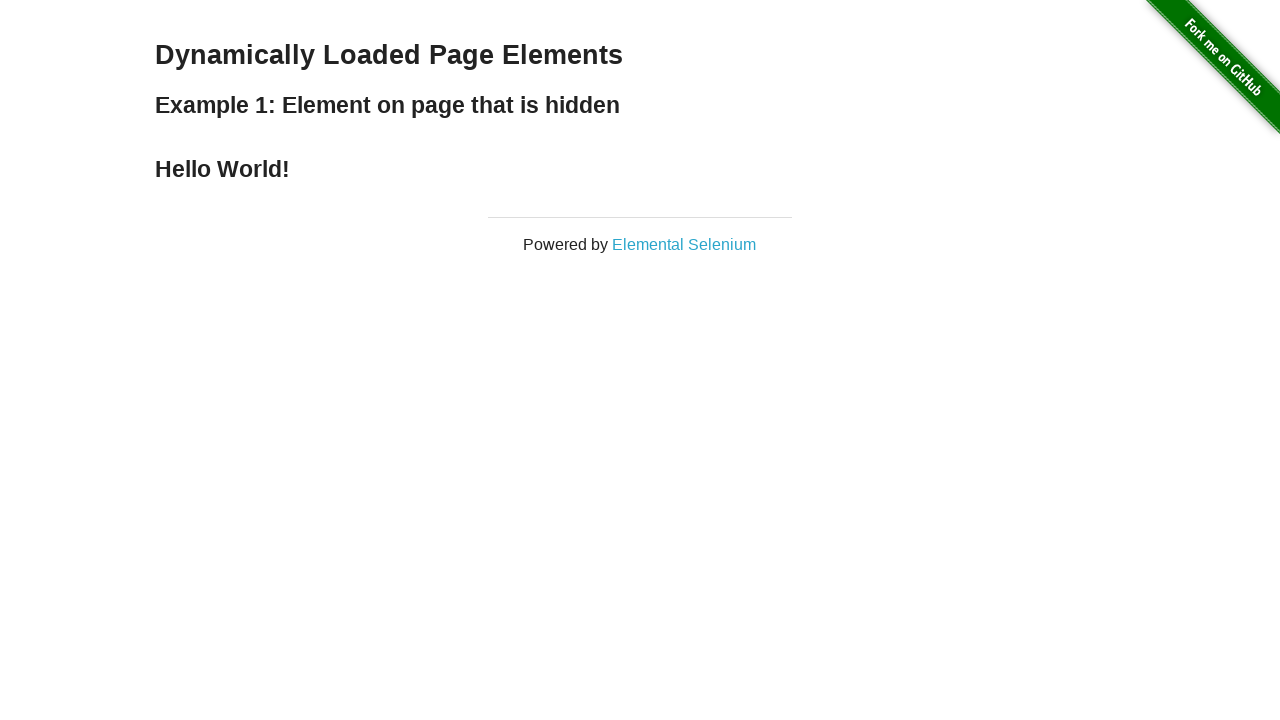